Tests JavaScript prompt dialog by clicking a button, entering a name in the prompt, accepting it, and verifying the entered name is displayed

Starting URL: https://demoqa.com/alerts

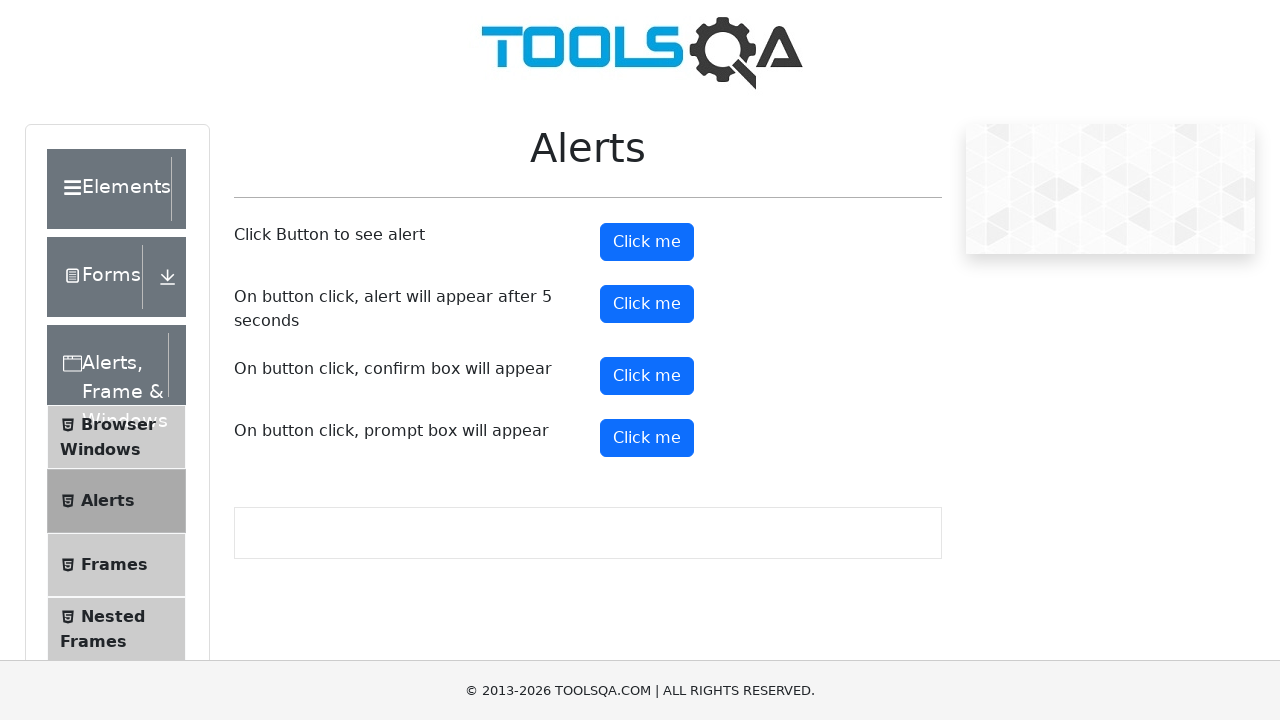

Set up dialog handler to accept prompt with name 'John Doe'
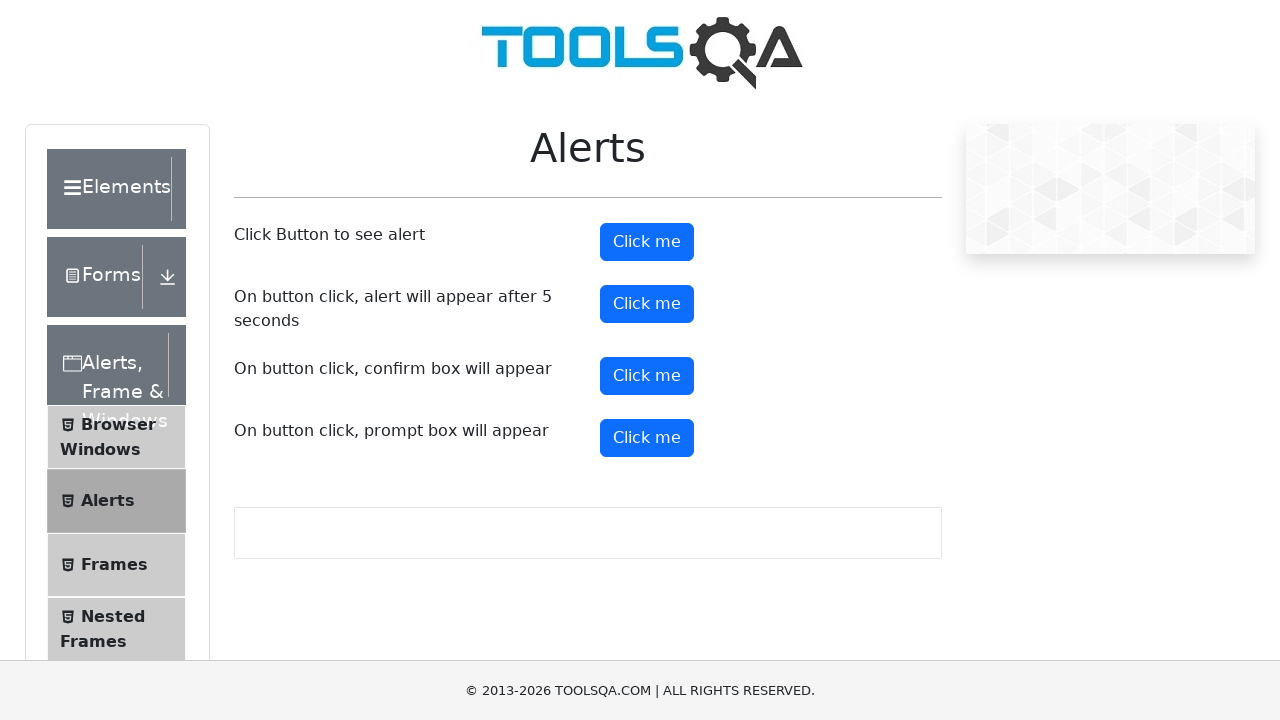

Clicked the prompt button to trigger JavaScript dialog at (647, 438) on #promtButton
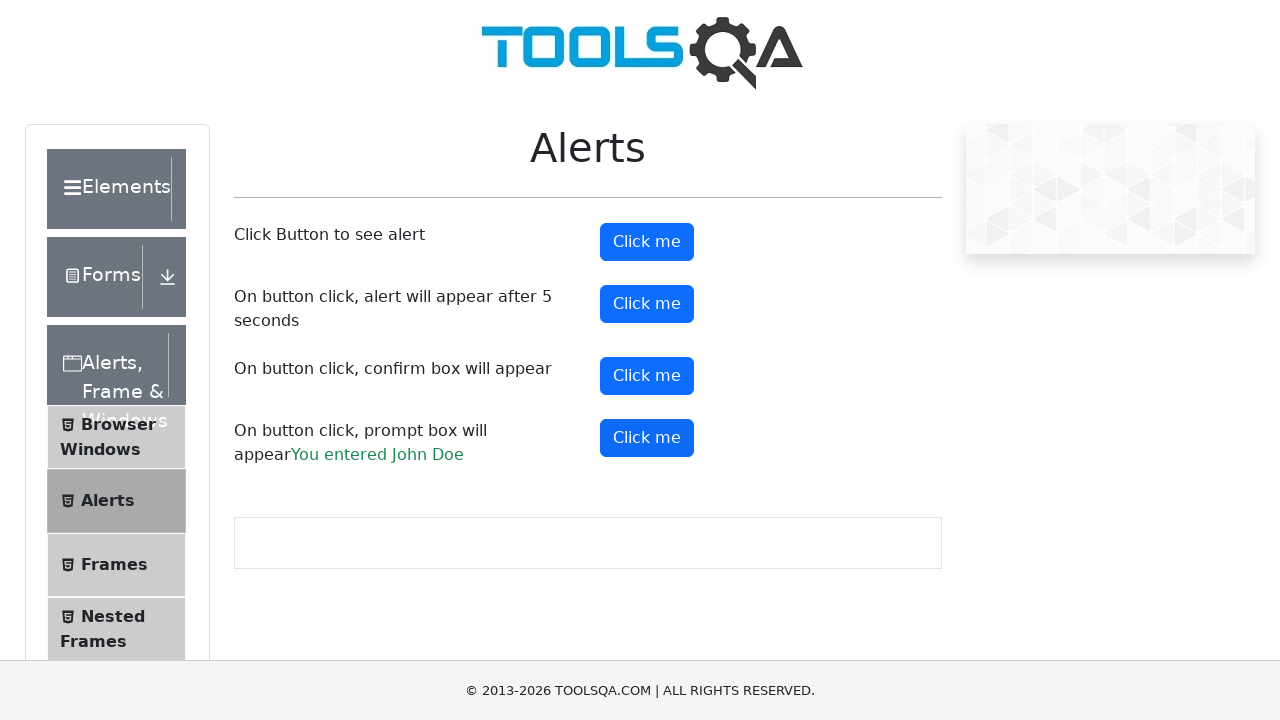

Waited for prompt result element to appear
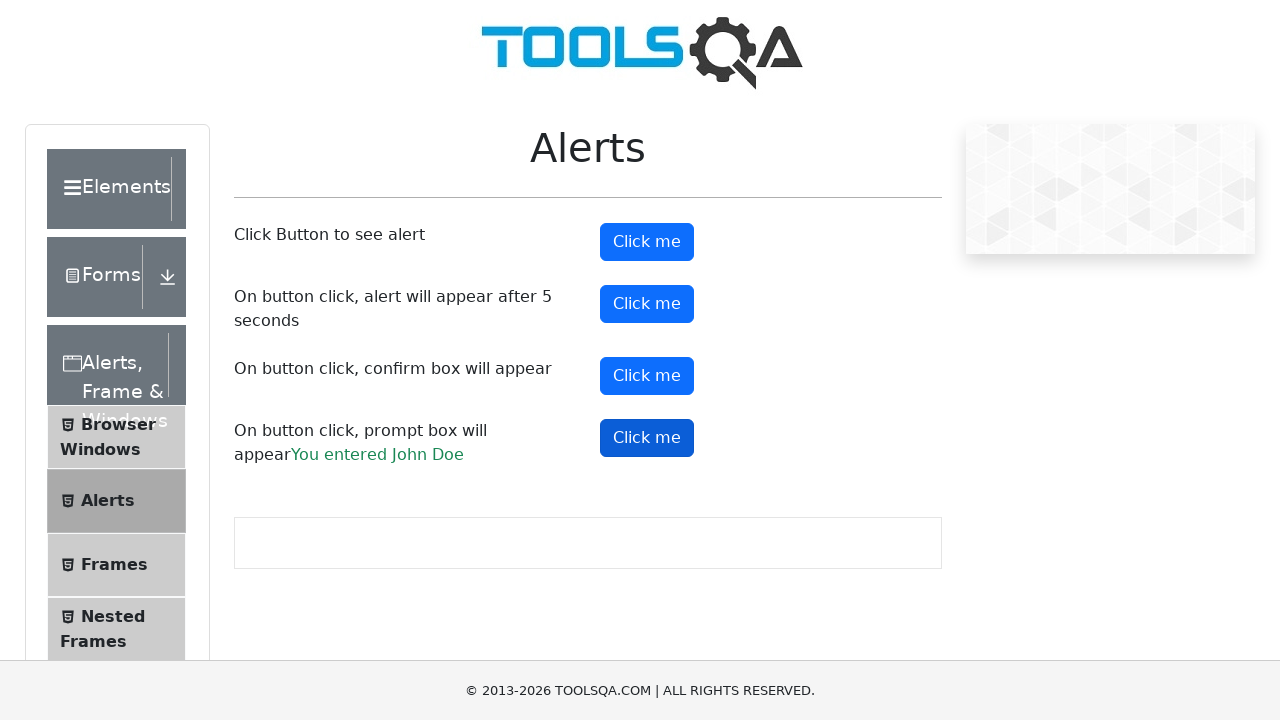

Retrieved text content from prompt result element
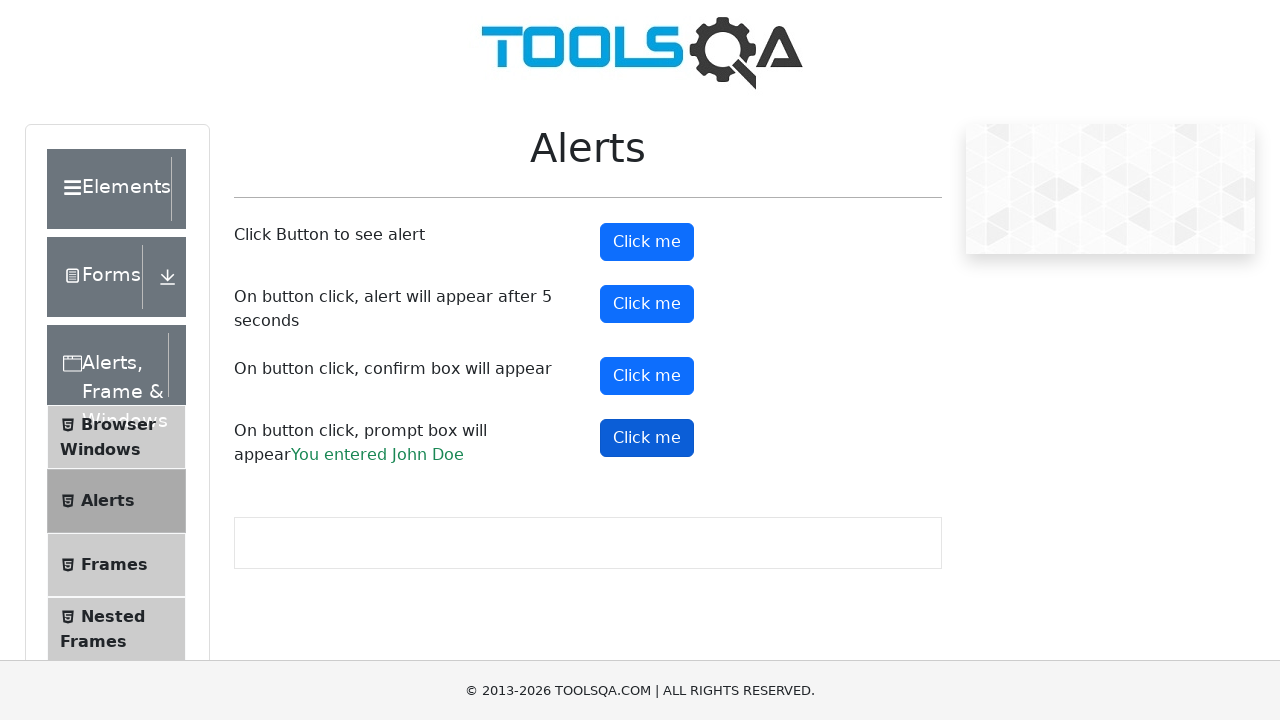

Verified that result contains 'You entered John Doe'
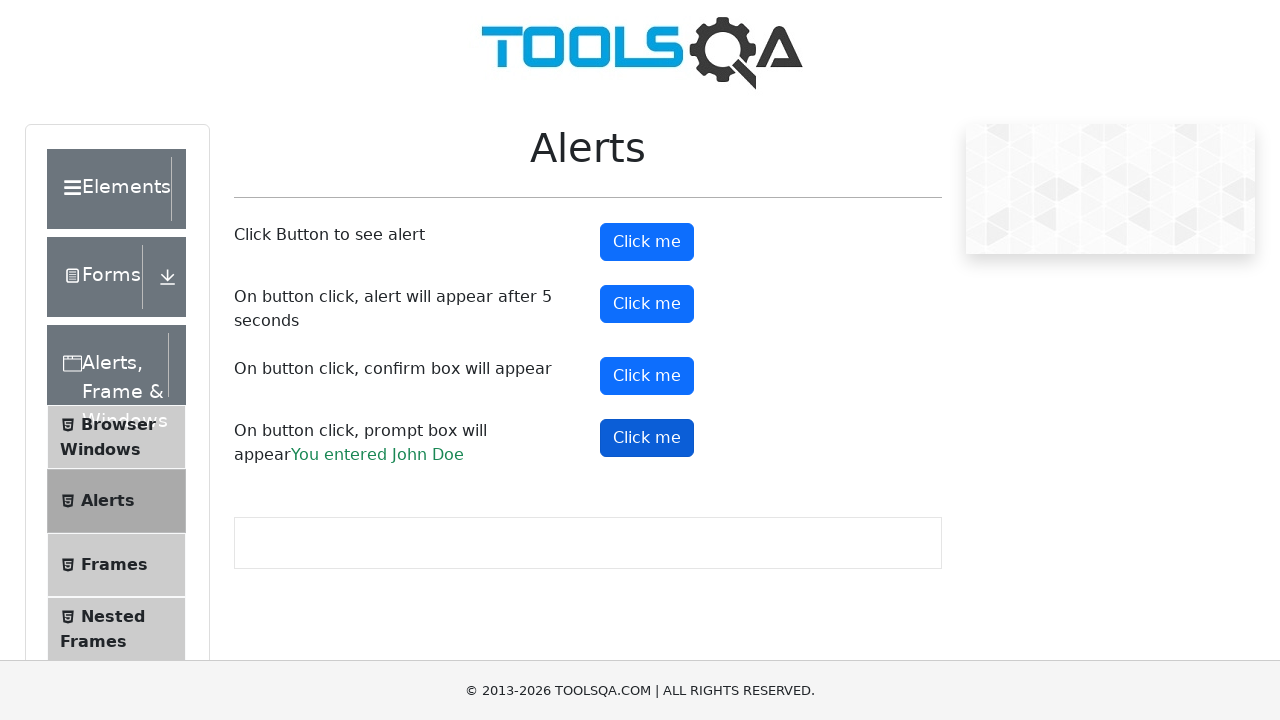

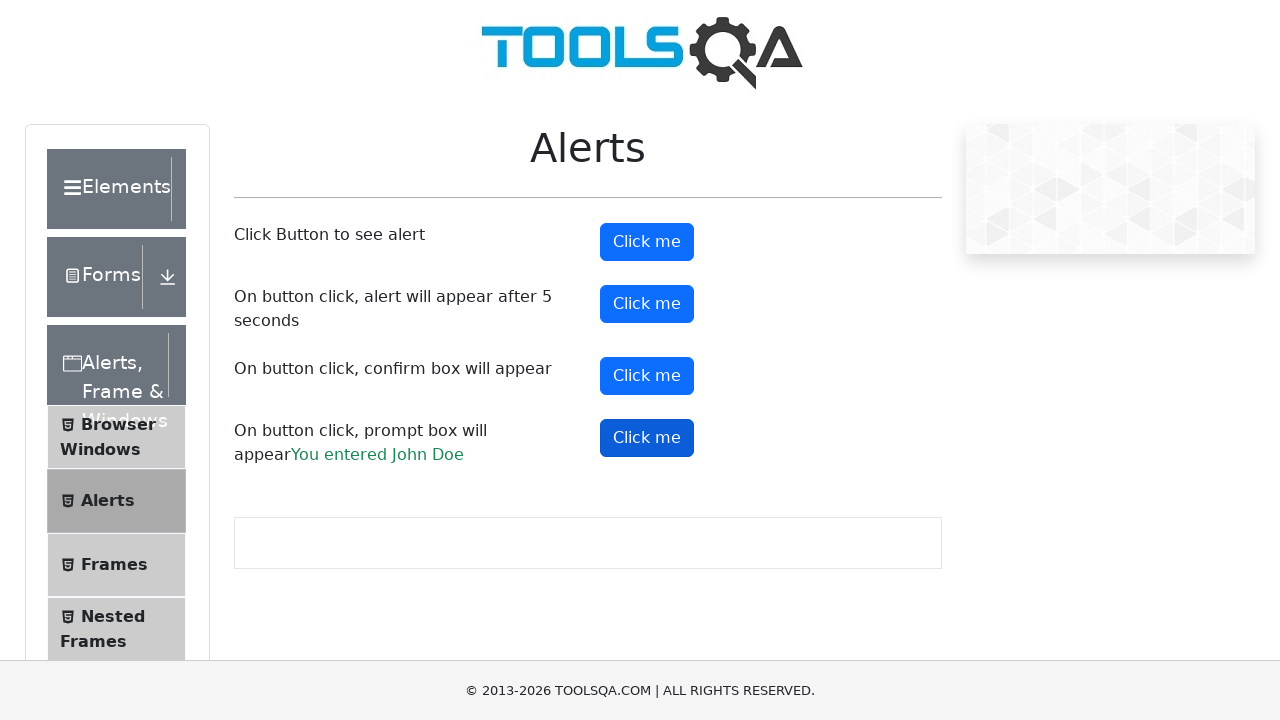